Tests navigation by clicking a link that opens in new tab and navigating back

Starting URL: https://codenboxautomationlab.com/practice/

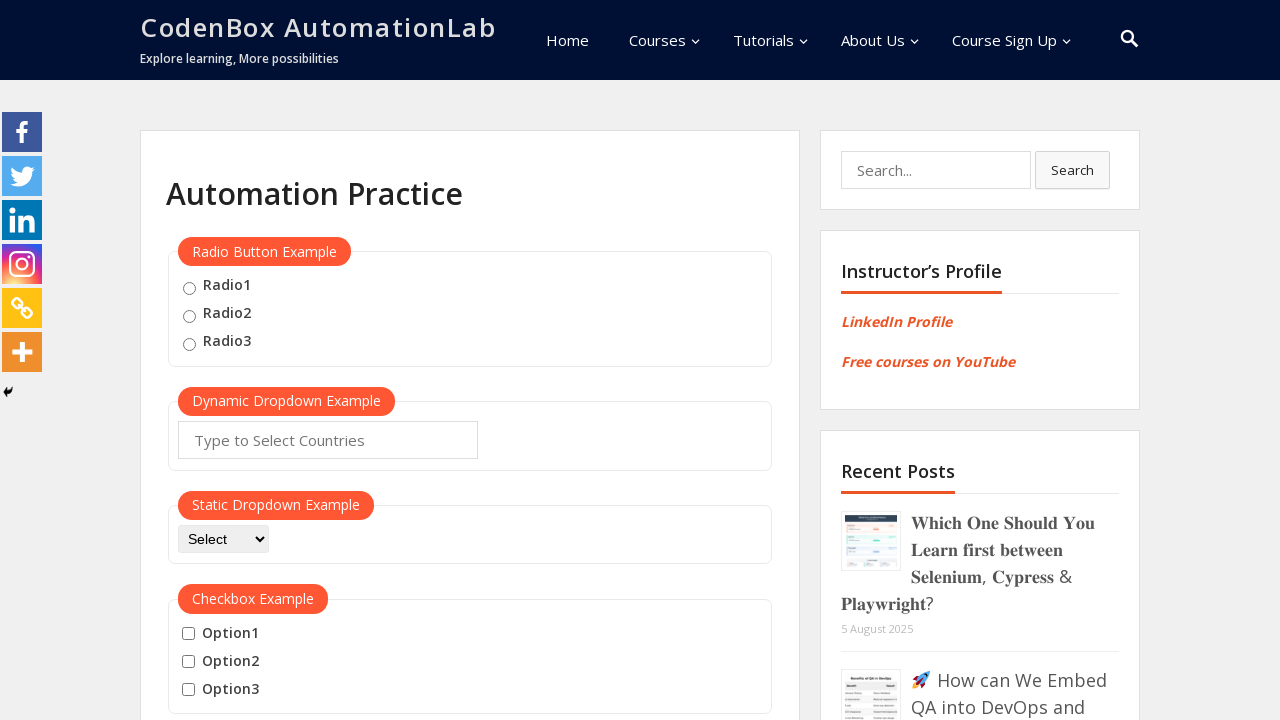

Clicked the open tab link to trigger new tab at (210, 361) on #opentab
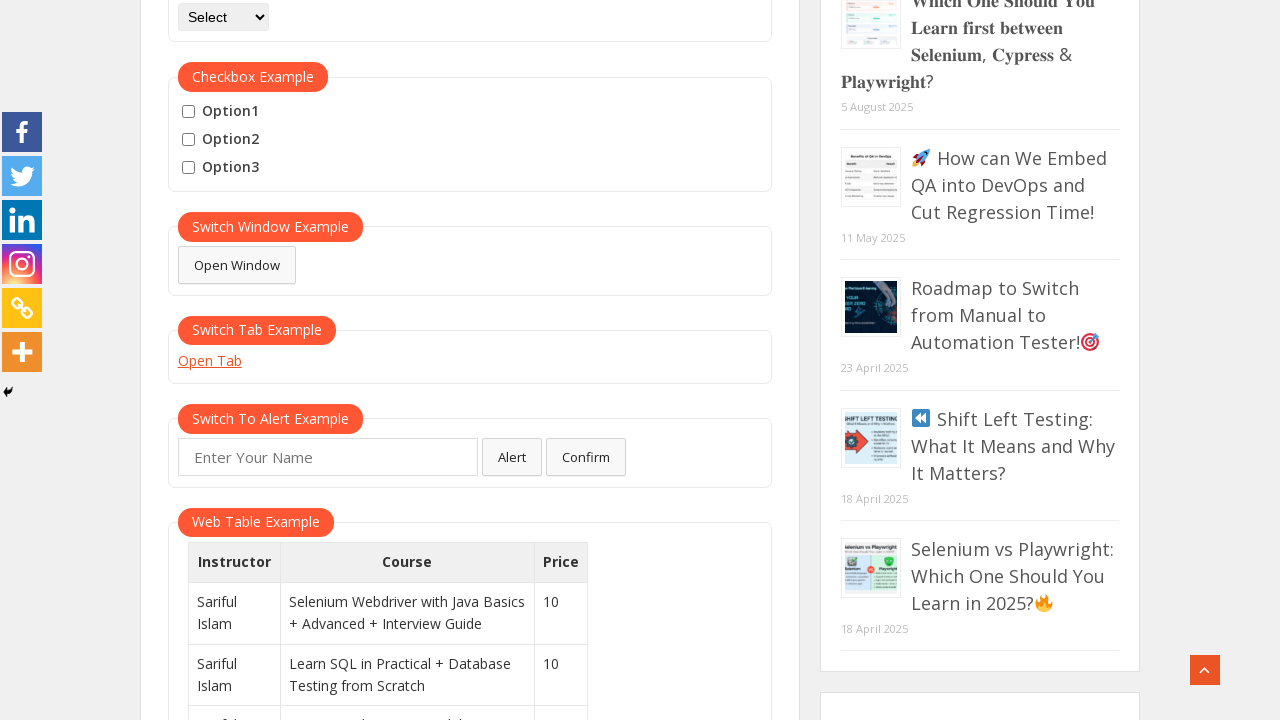

New tab page object captured
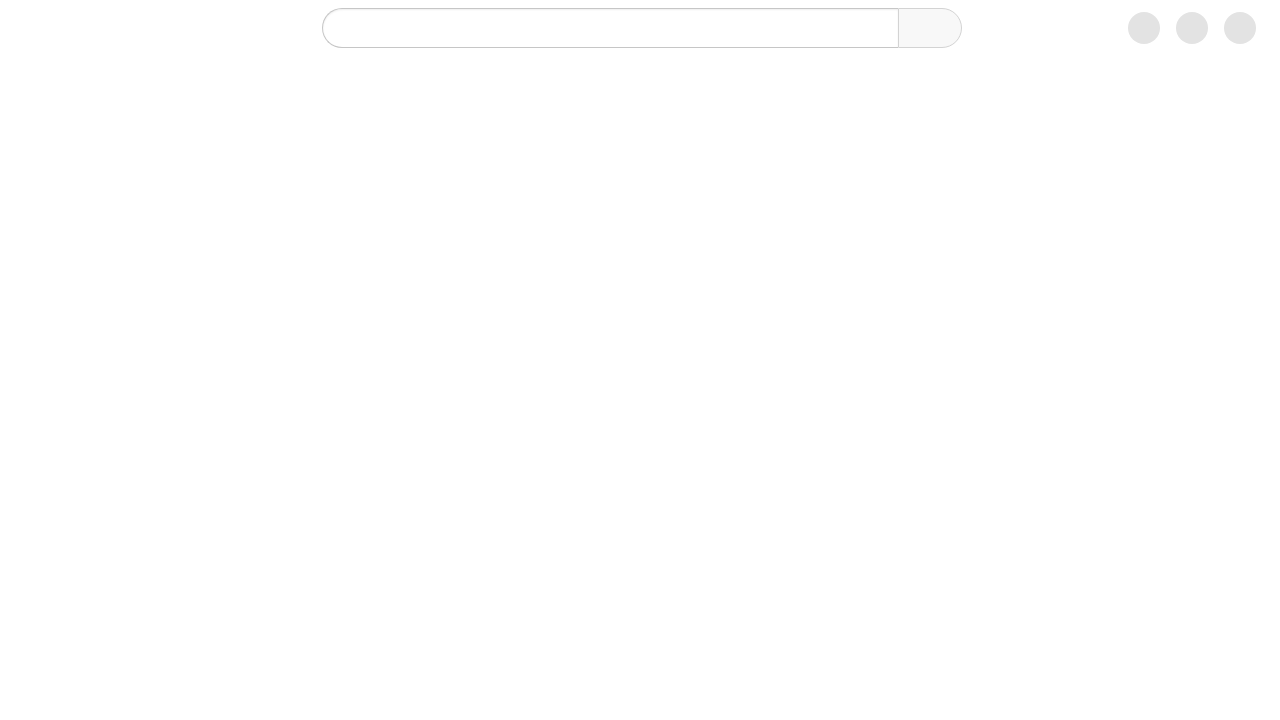

New tab page finished loading
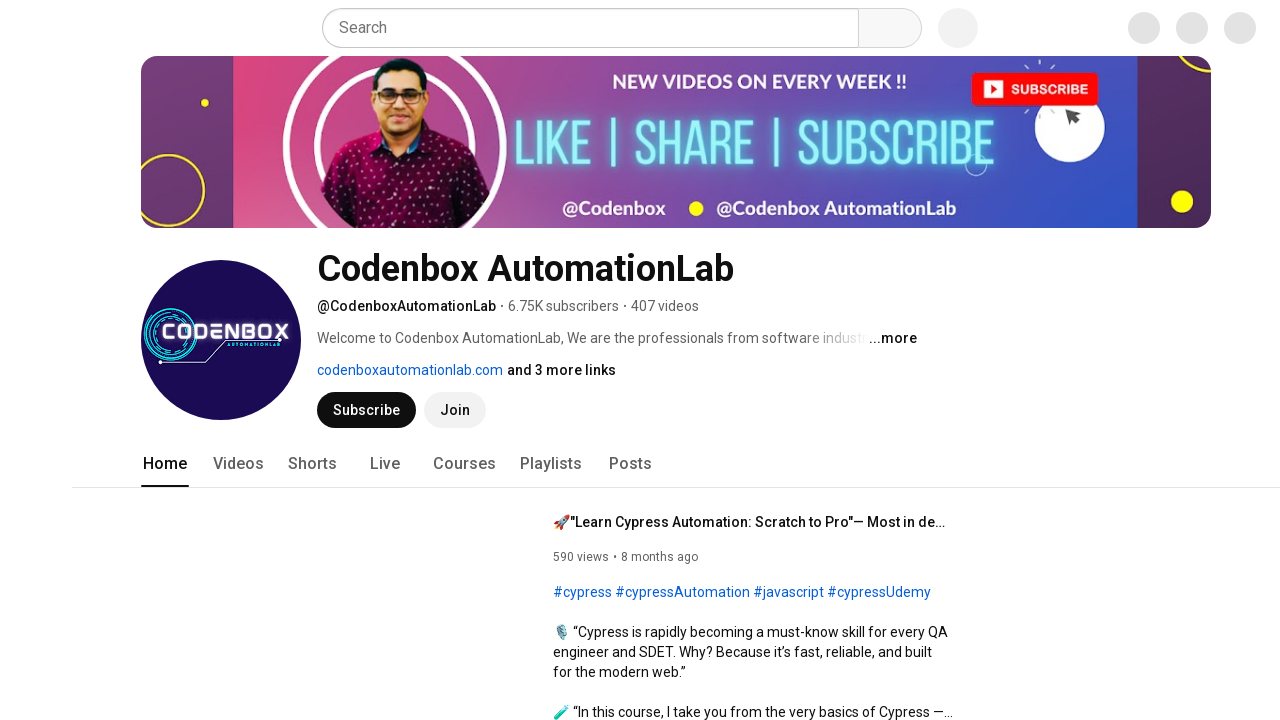

Closed the new tab and returned to original page
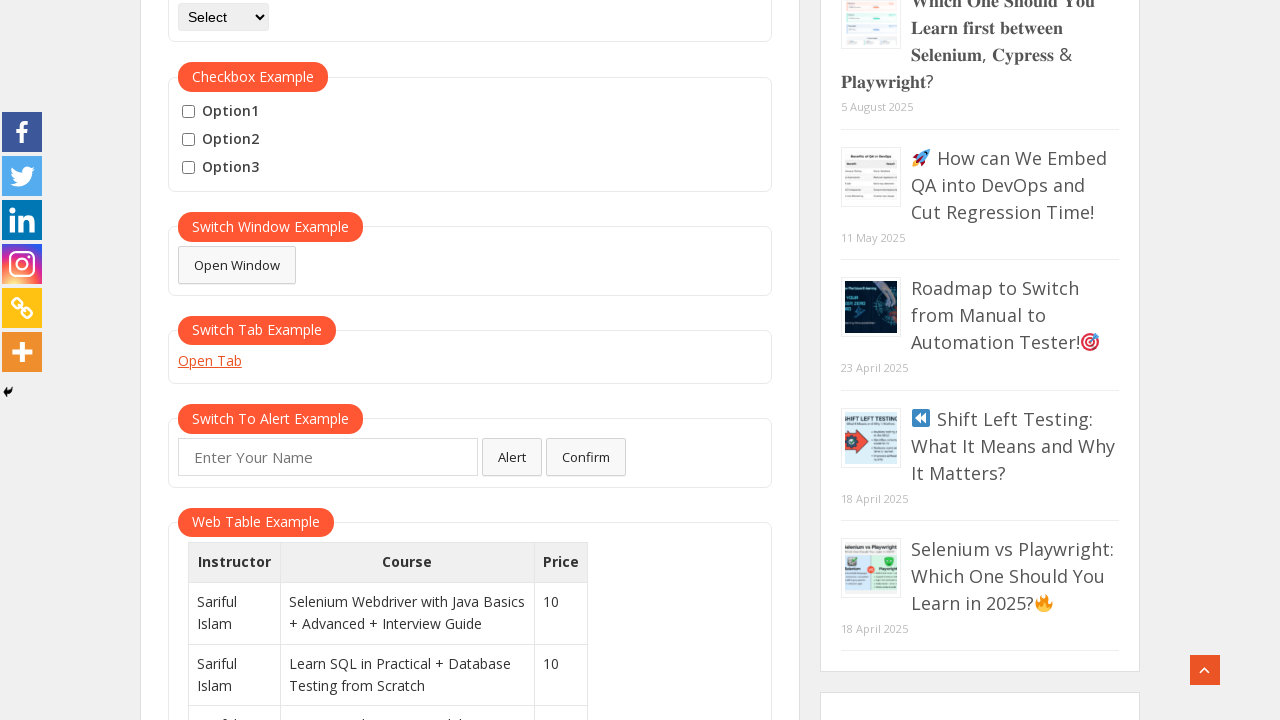

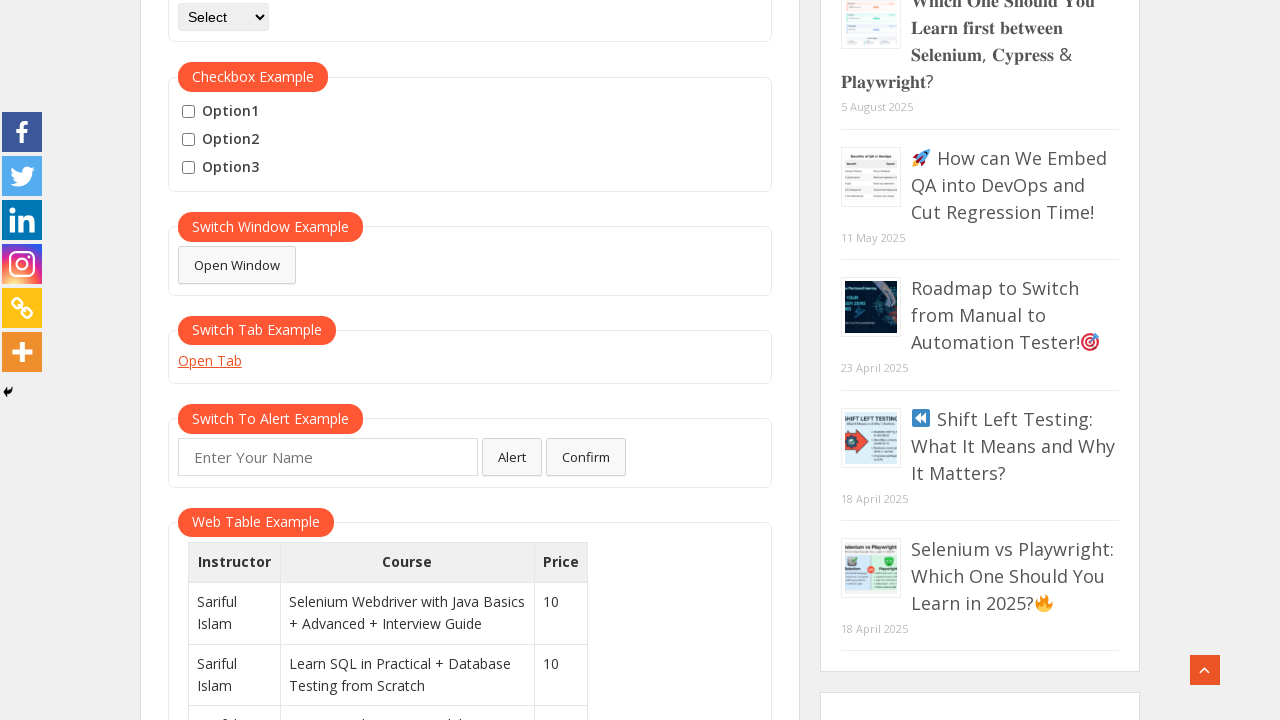